Tests JavaScript alert handling on a bookshop website by clicking a submit button, accepting the alert that appears, and returning to the main content.

Starting URL: https://bookshopofindia.com/booknotfound.asp

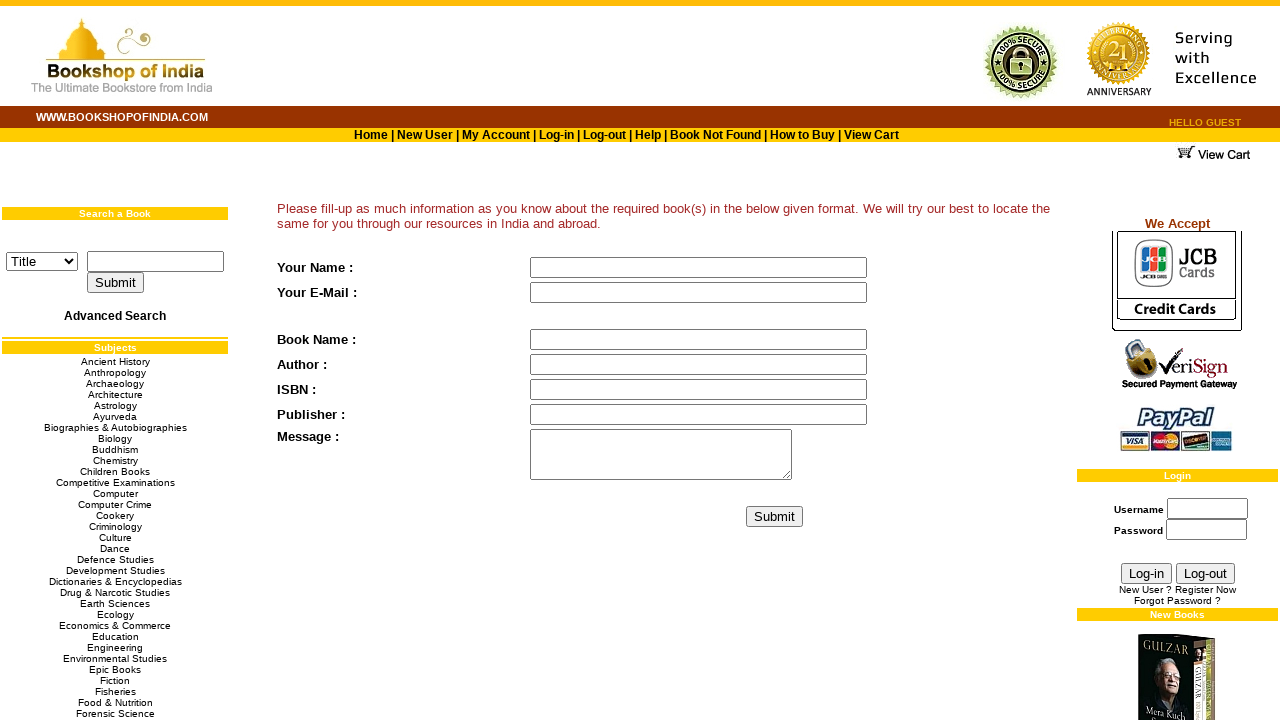

Clicked submit button to trigger alert at (775, 516) on input[name='btnSubmit']
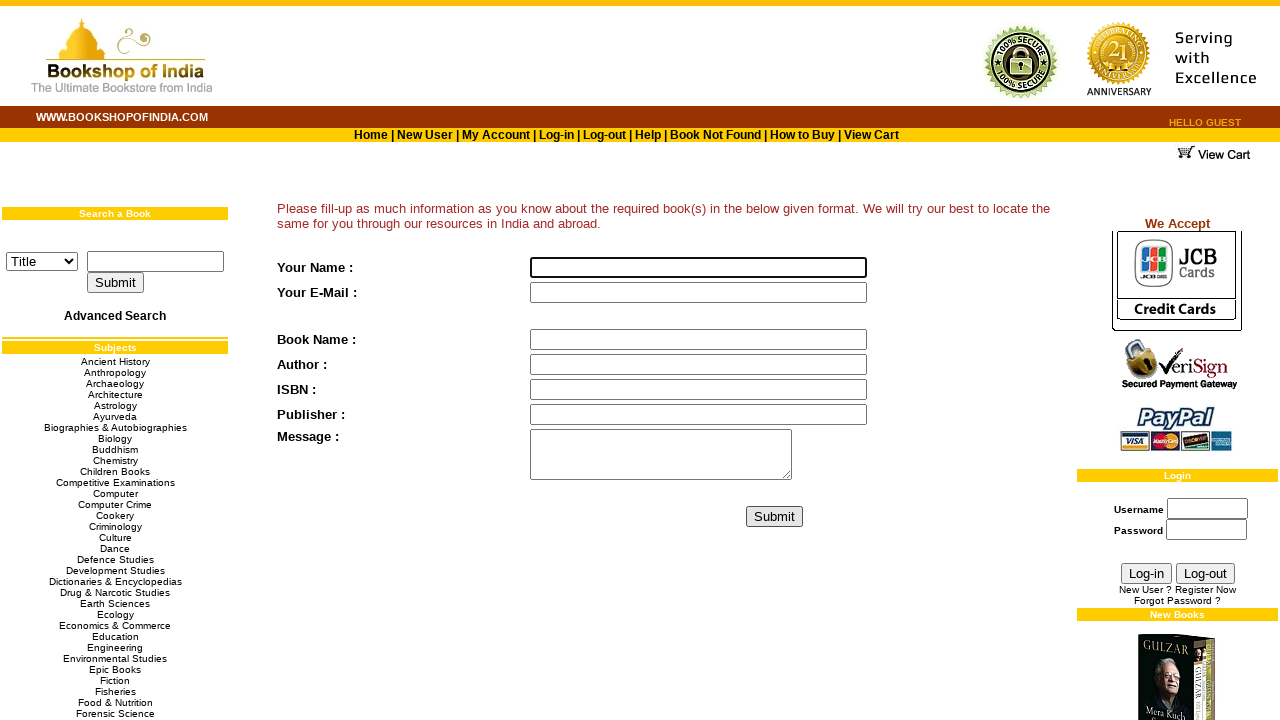

Set up dialog handler to accept alerts
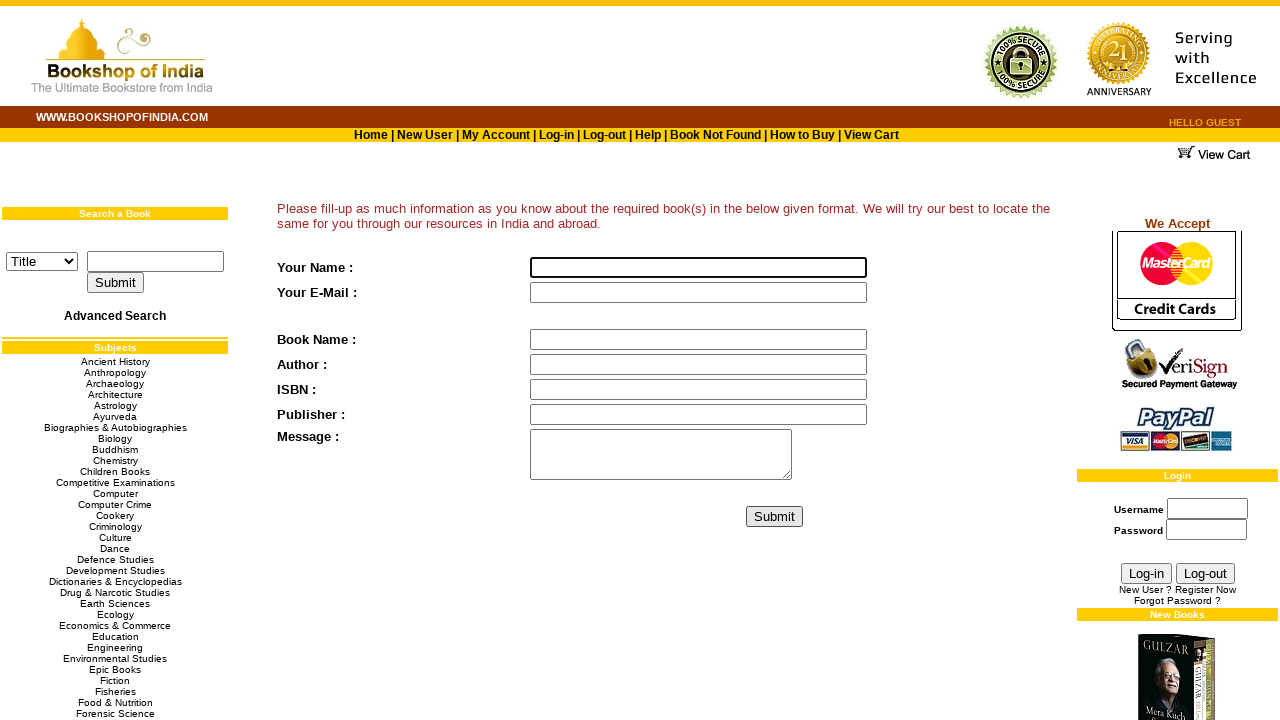

Configured dialog handler function to print and accept alerts
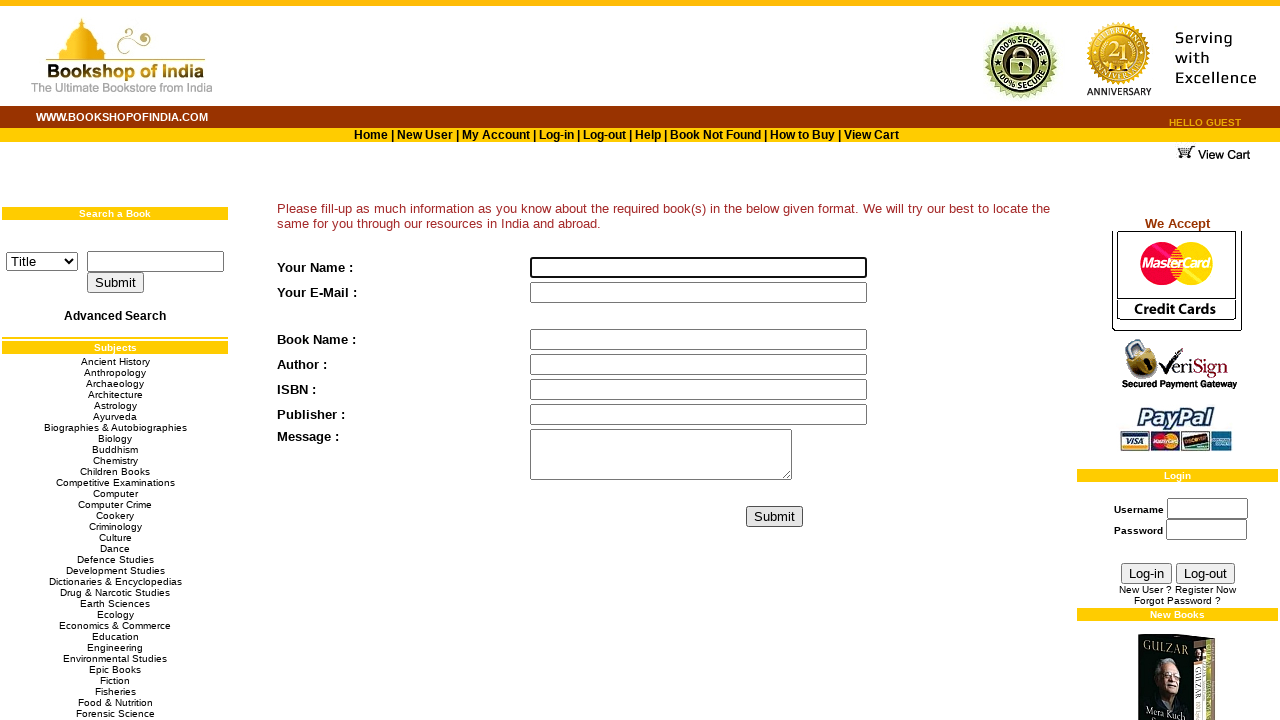

Clicked submit button to trigger alert and accepted it at (775, 516) on input[name='btnSubmit']
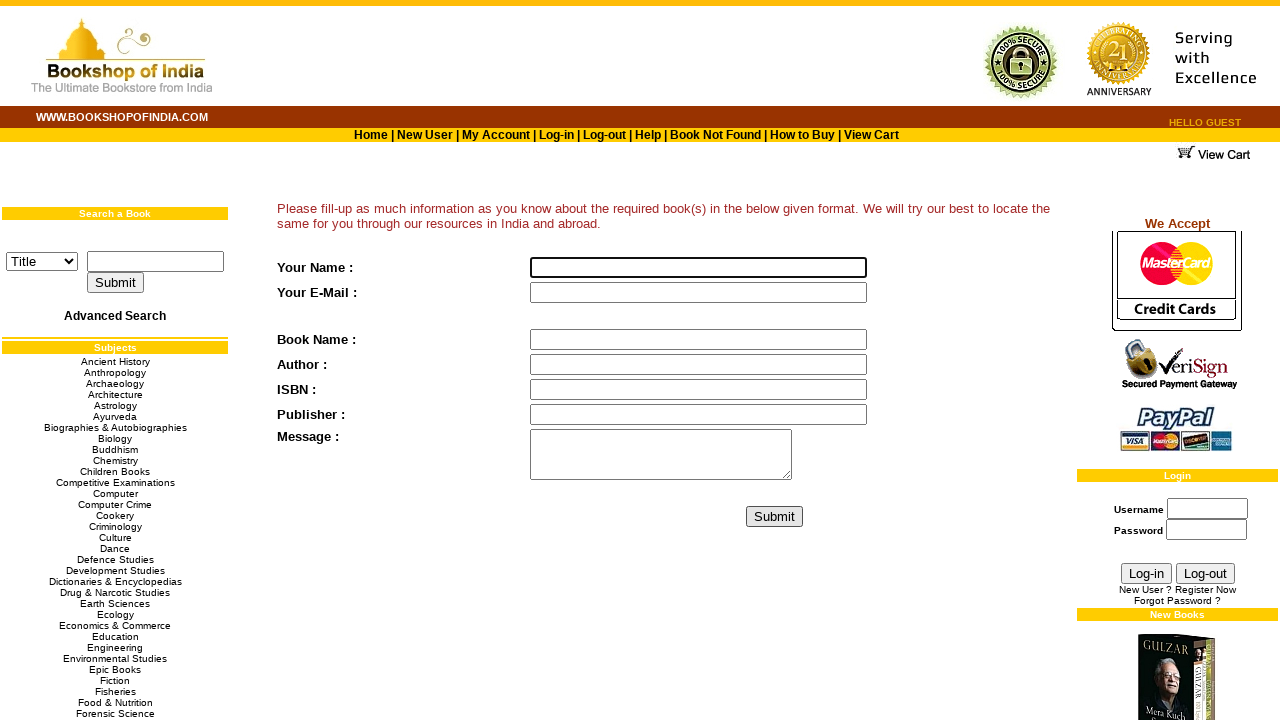

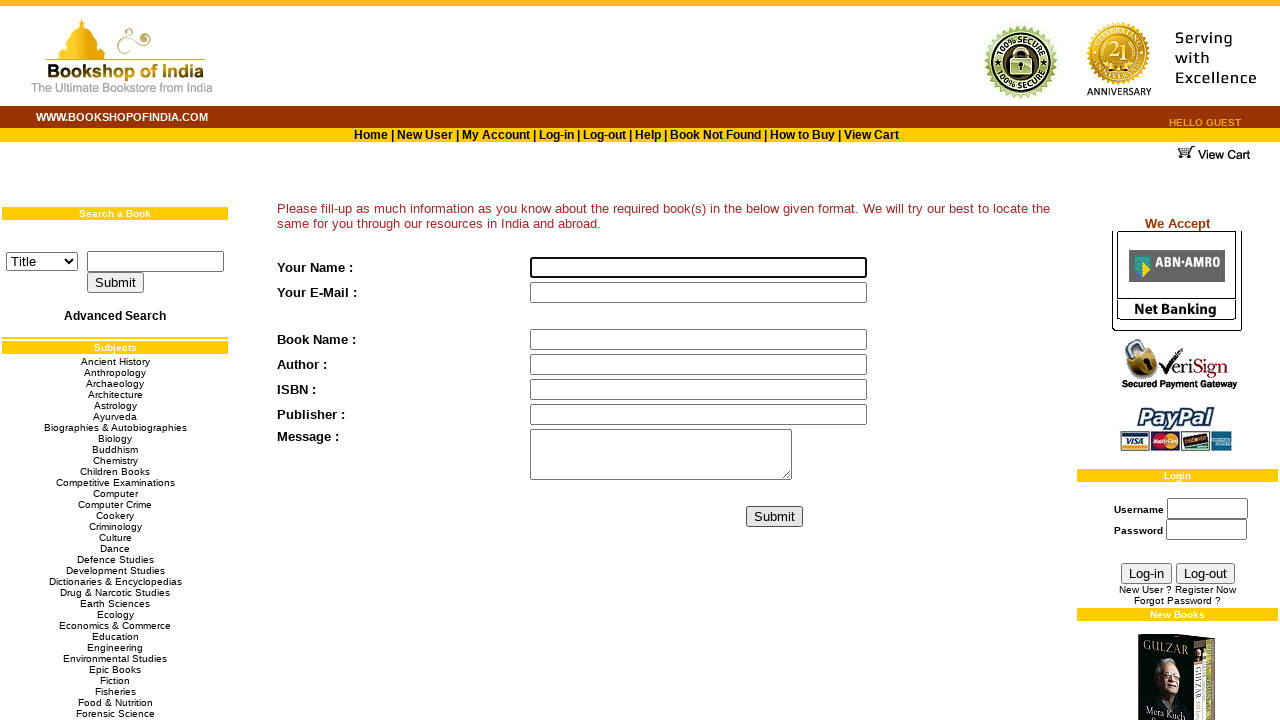